Tests the flight booking flow on BlazeDemo by selecting departure and destination cities, choosing a flight, filling in passenger and payment details, and completing the purchase.

Starting URL: https://blazedemo.com/

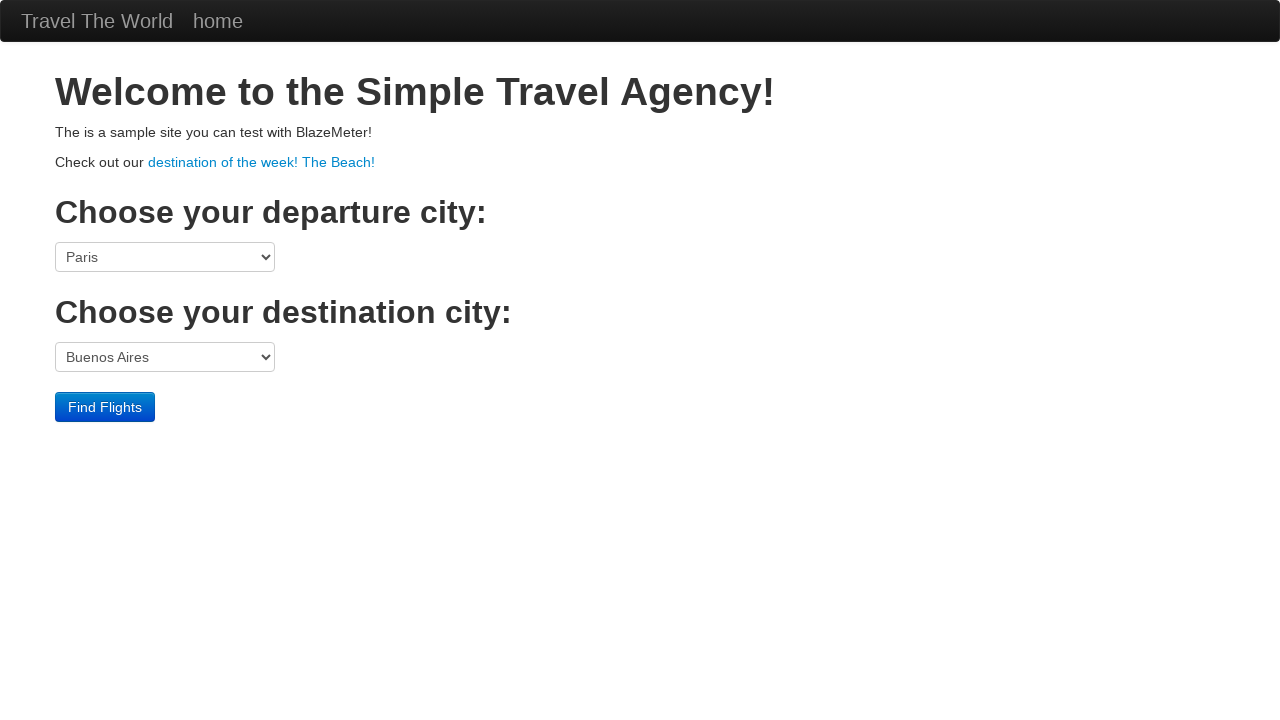

Clicked departure city dropdown at (165, 257) on select[name='fromPort']
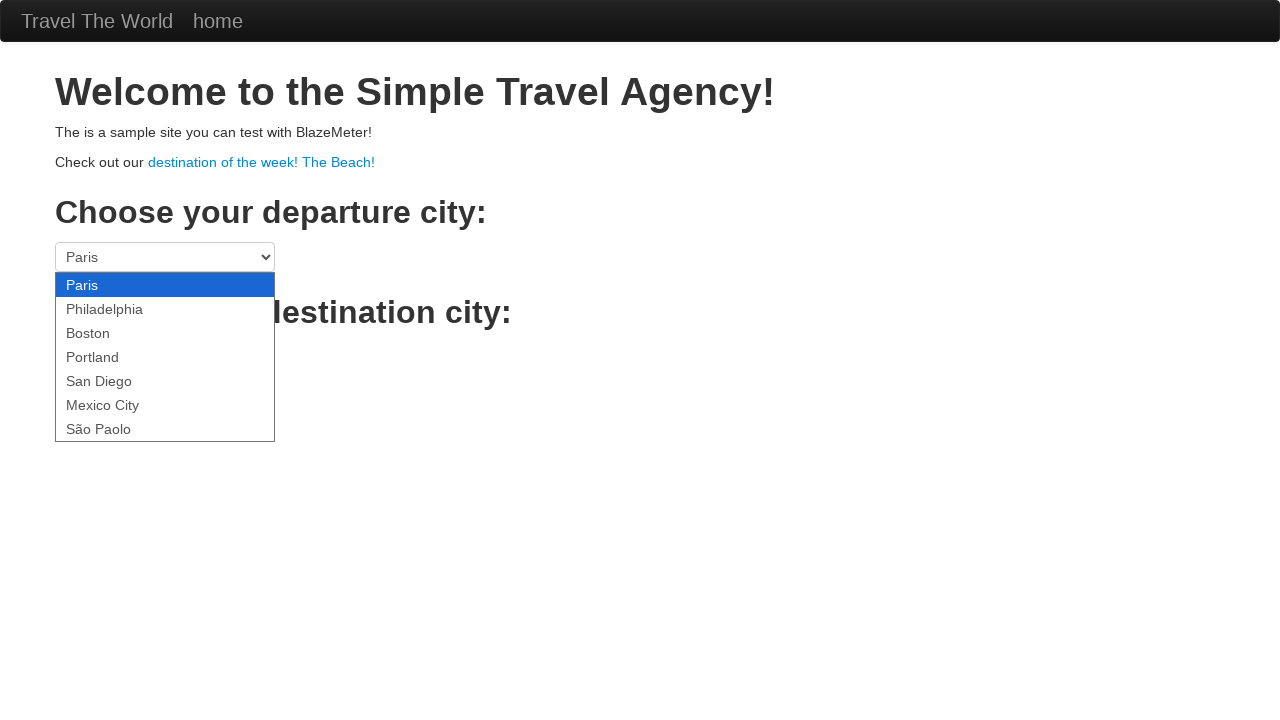

Selected São Paolo as departure city on select[name='fromPort']
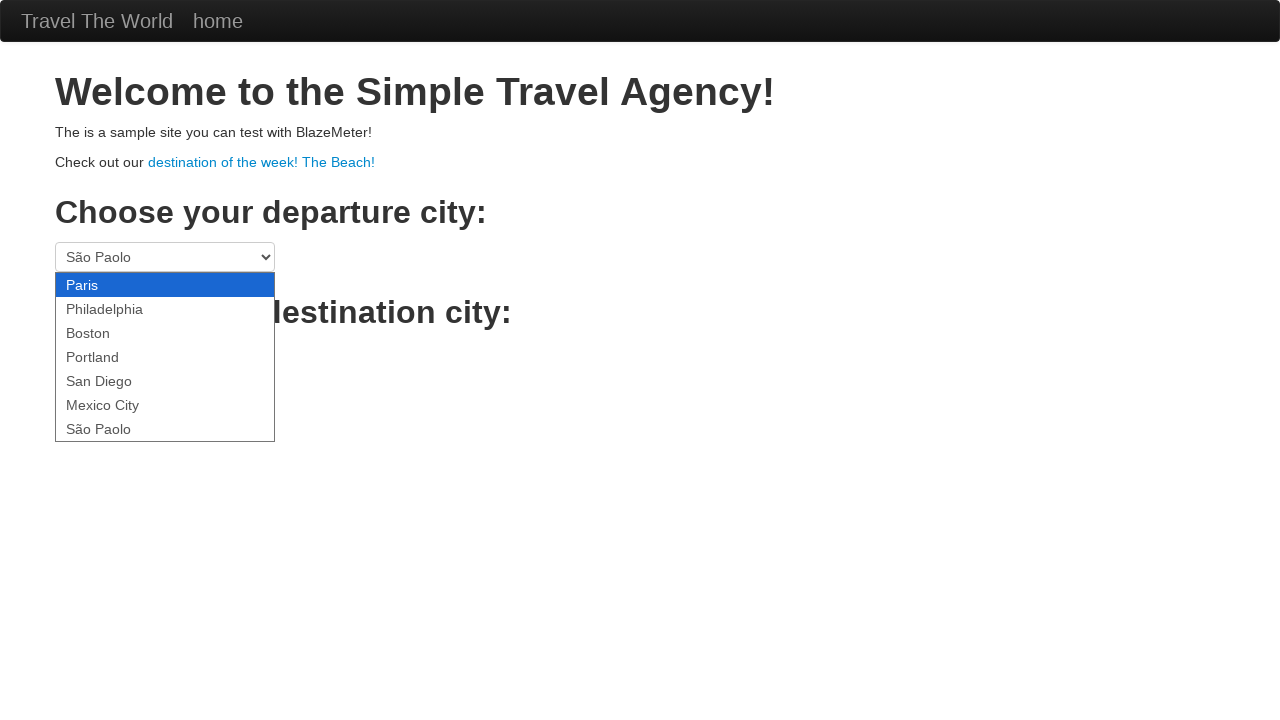

Clicked destination city dropdown at (165, 357) on select[name='toPort']
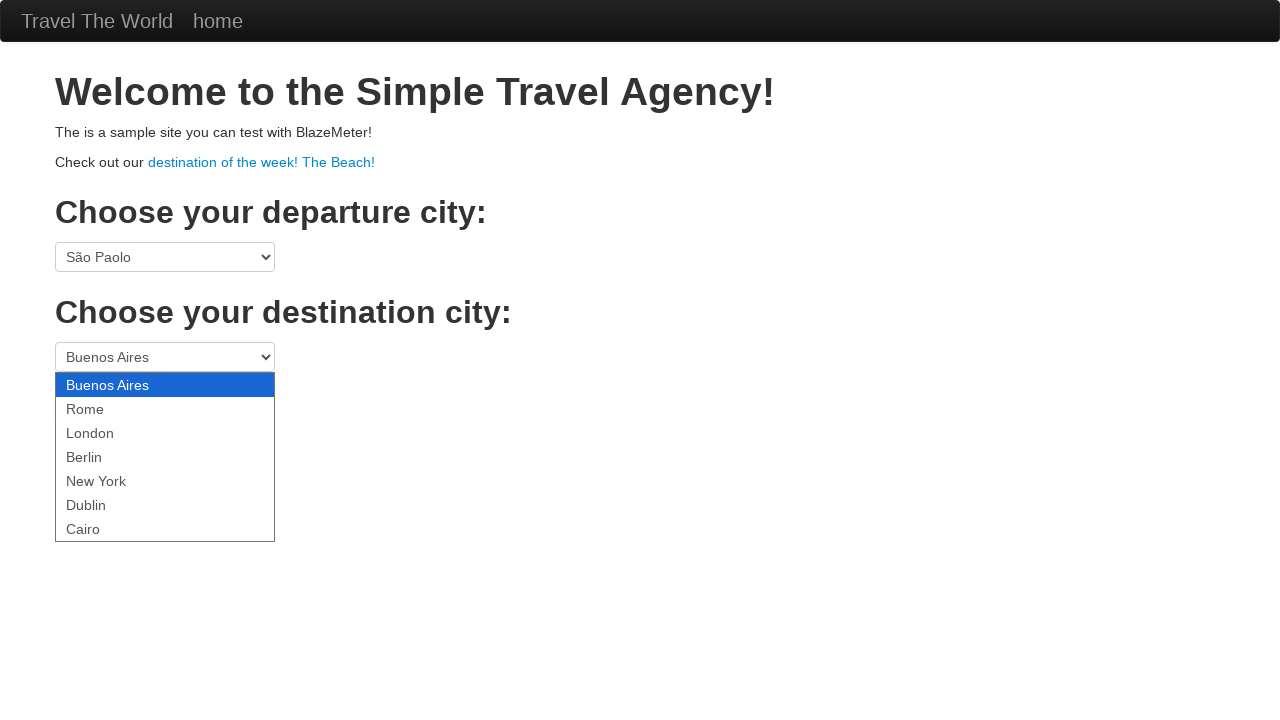

Selected New York as destination city on select[name='toPort']
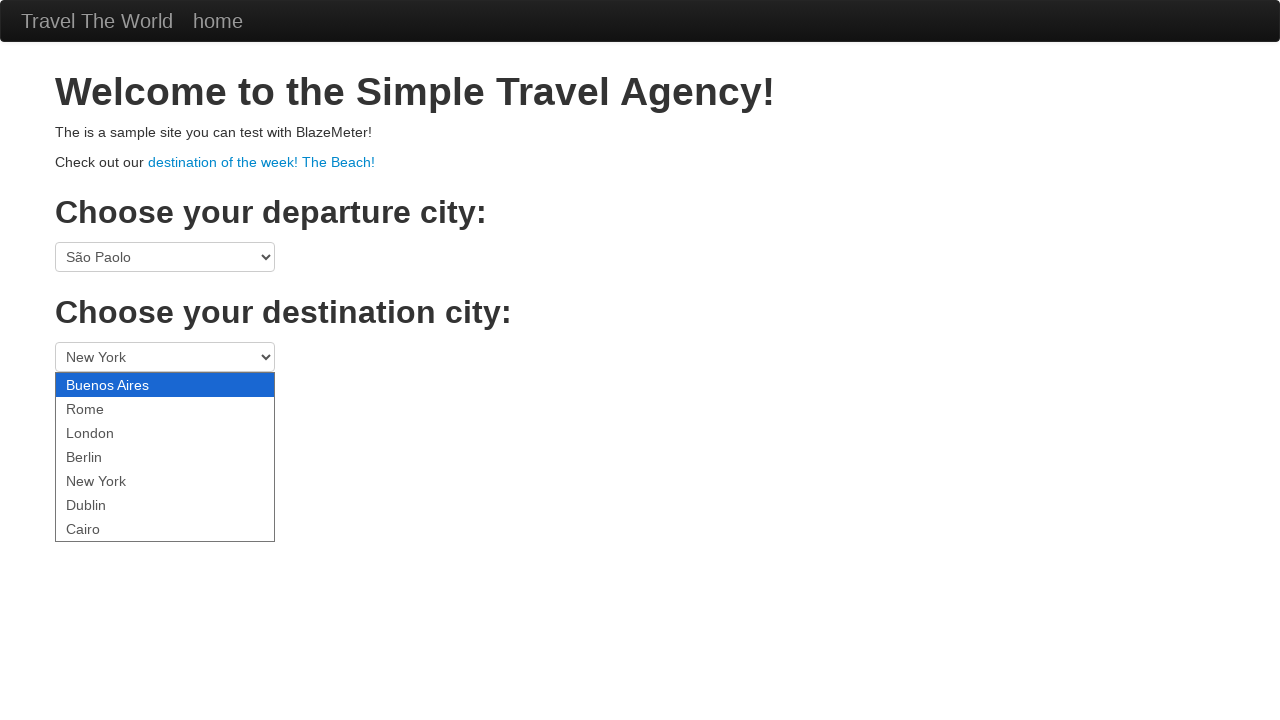

Clicked Find Flights button at (105, 407) on .btn-primary
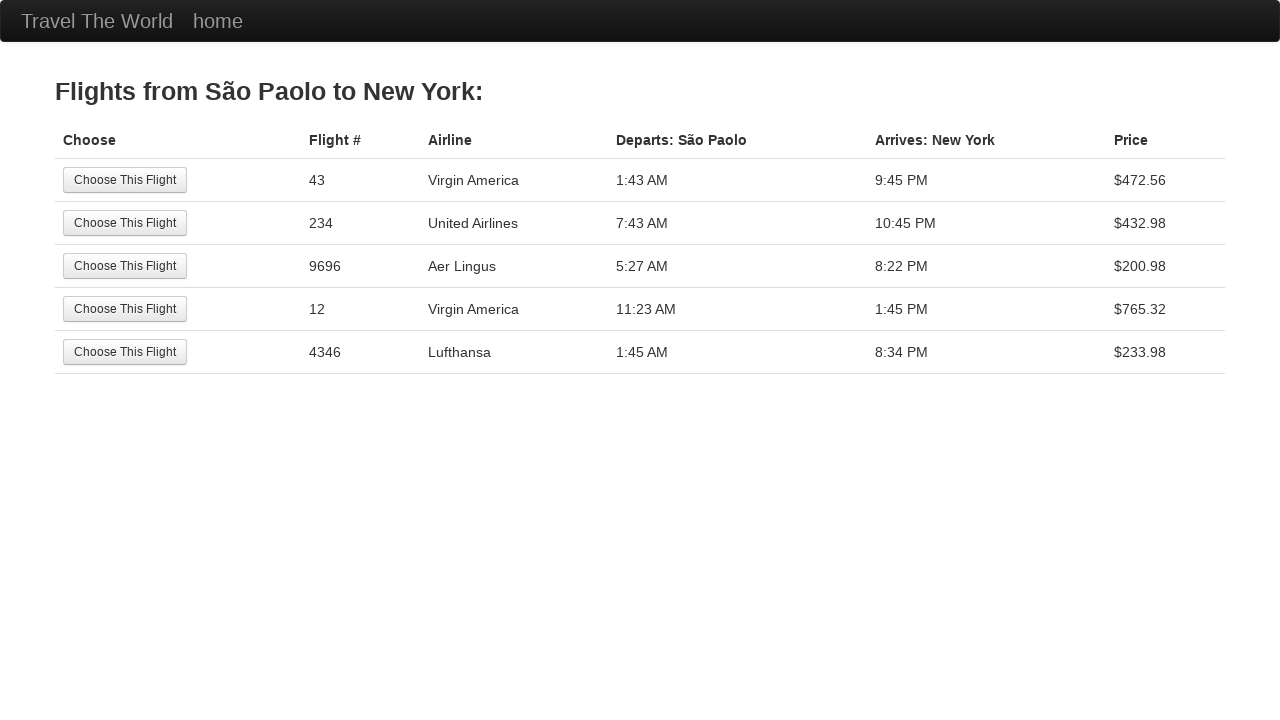

Flights header loaded and displayed
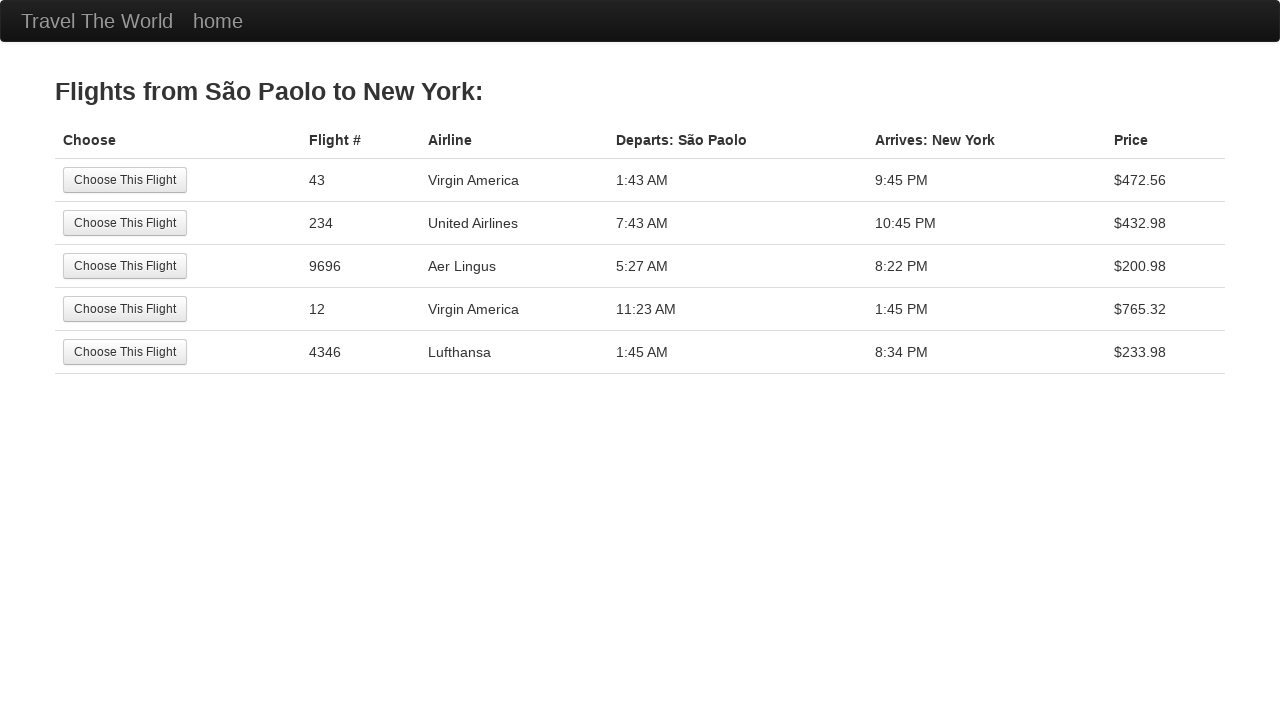

Selected the first flight option at (125, 180) on tr:nth-child(1) .btn
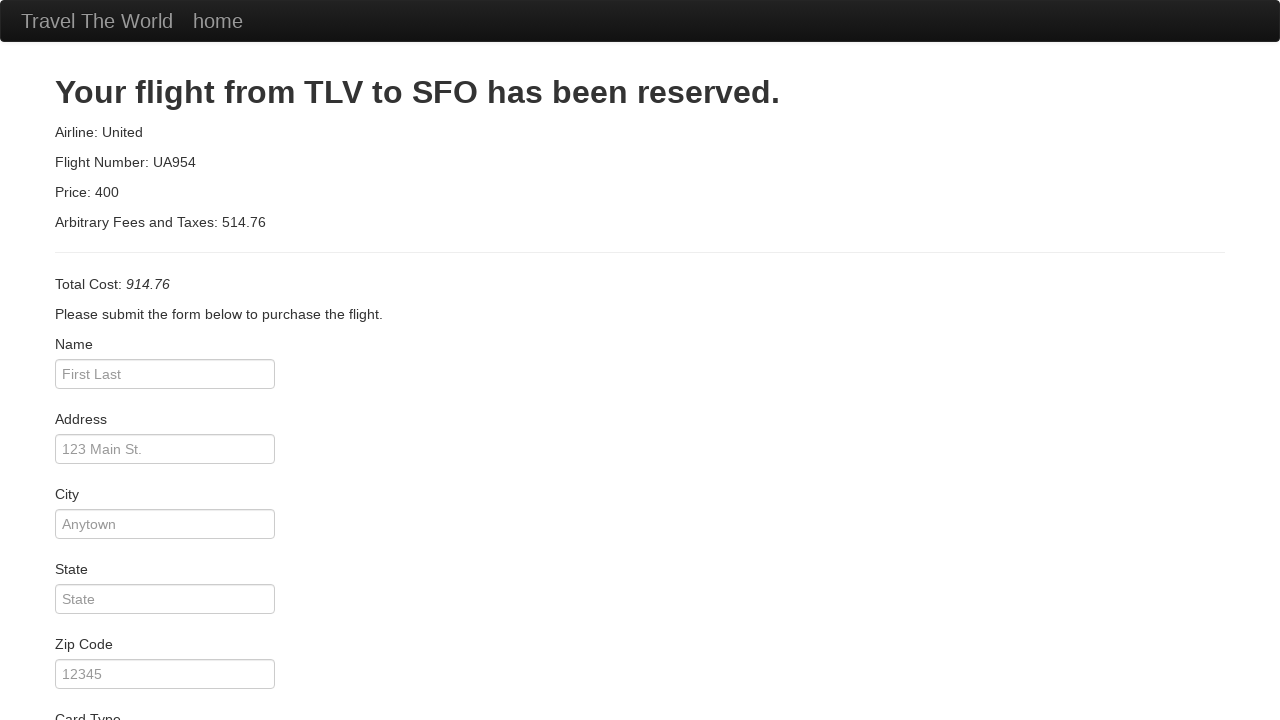

Clicked passenger name field at (165, 374) on #inputName
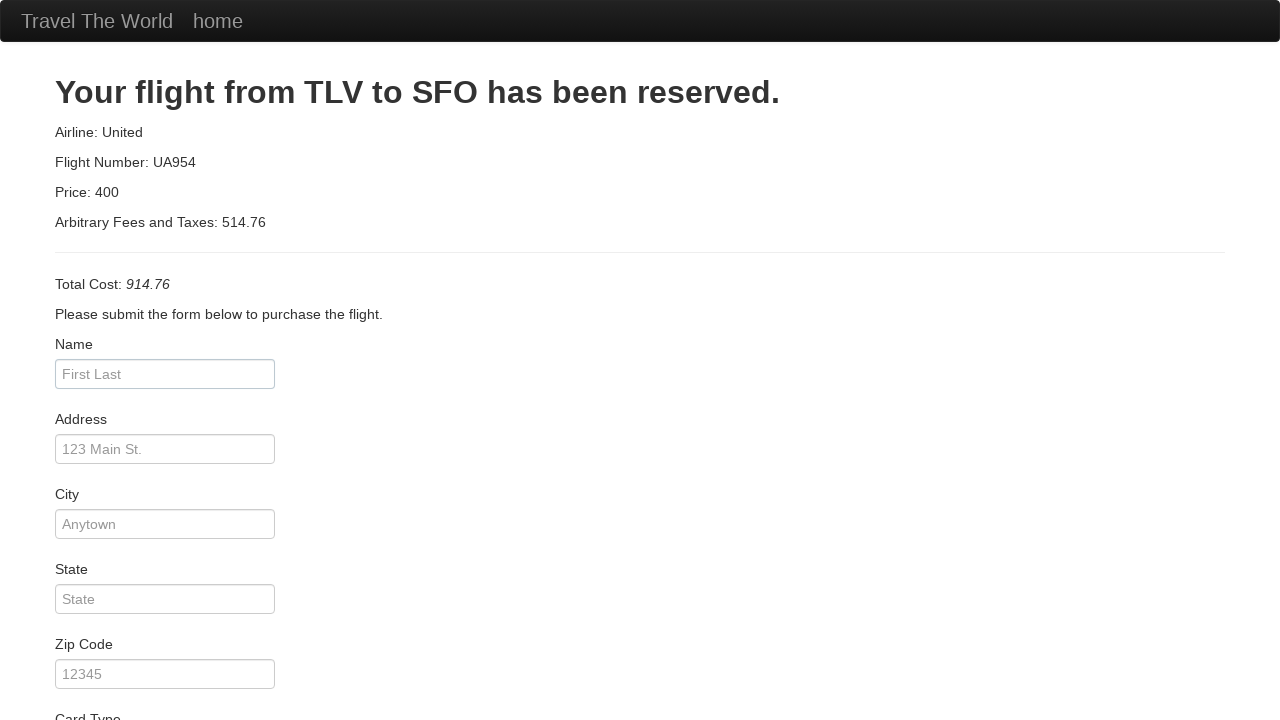

Entered passenger name 'Juca' on #inputName
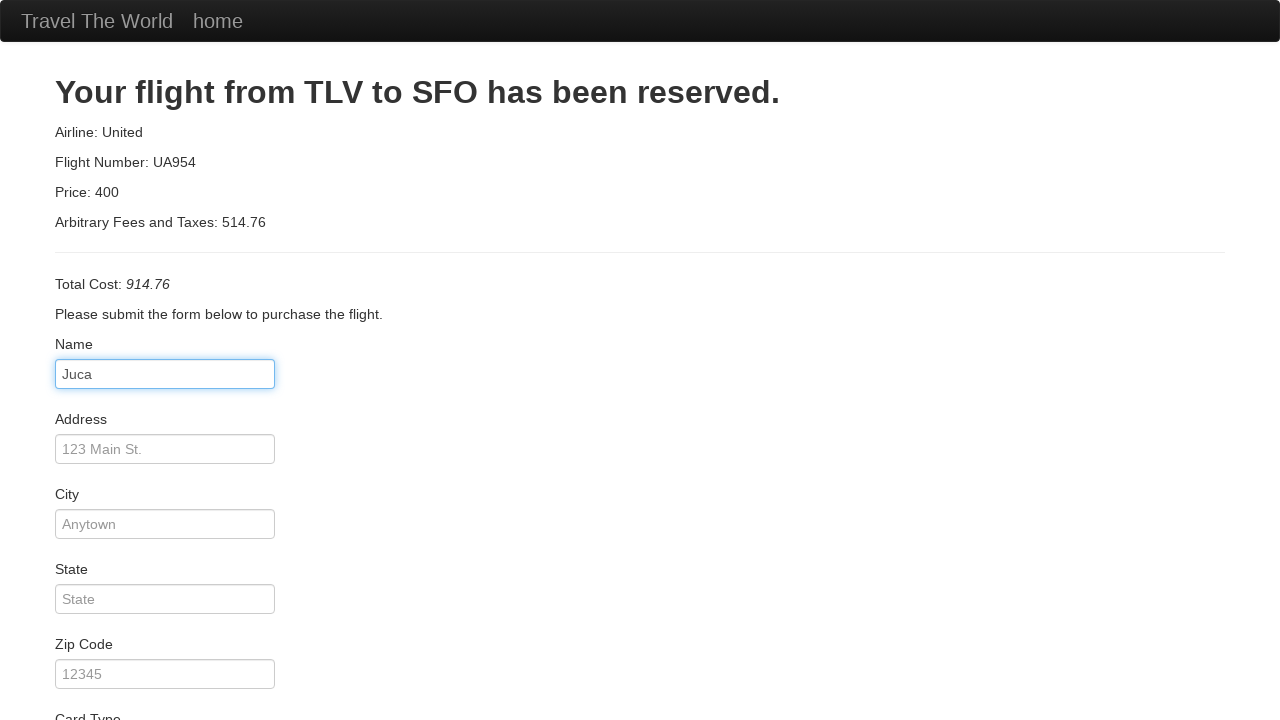

Clicked address field at (165, 449) on #address
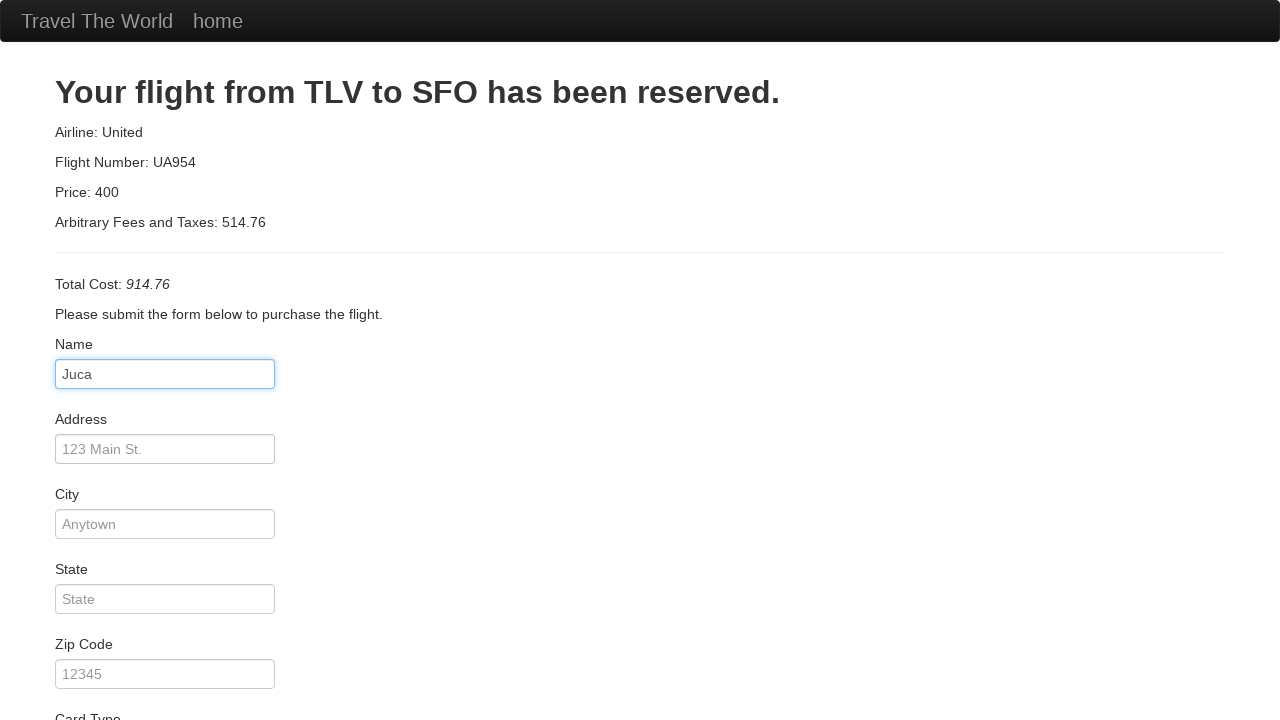

Clicked card type dropdown at (165, 360) on #cardType
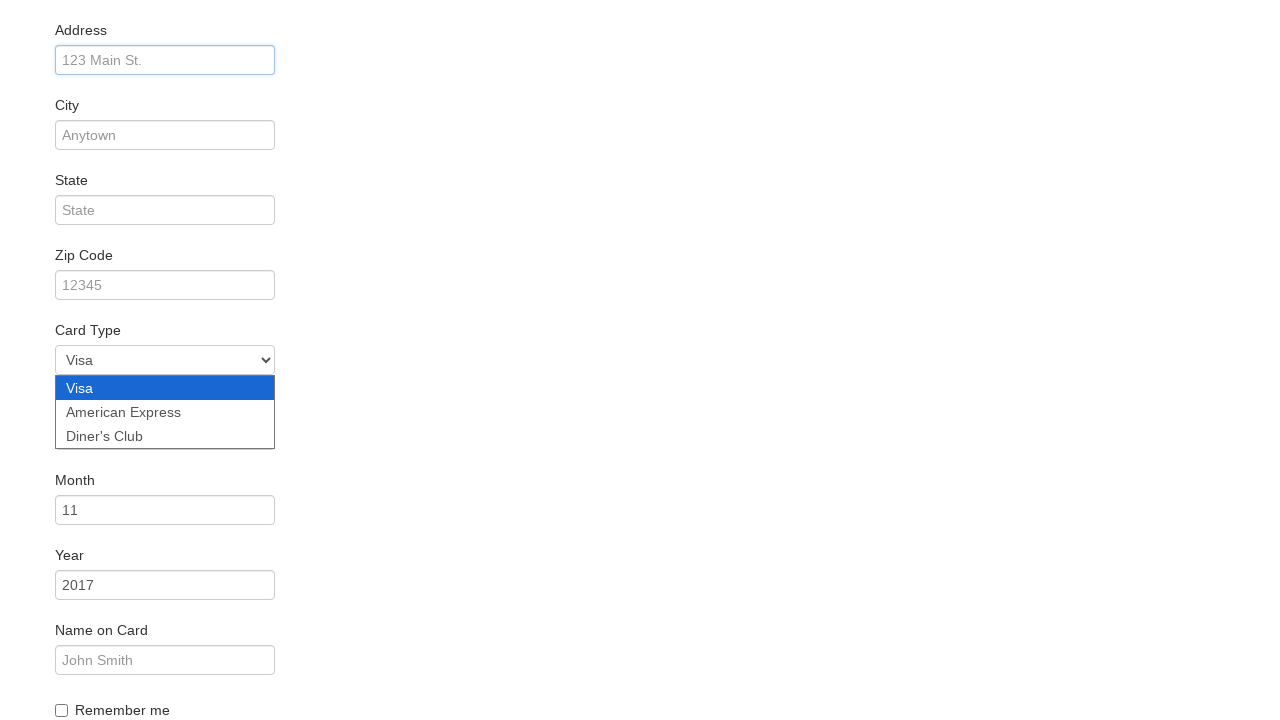

Selected American Express as card type on #cardType
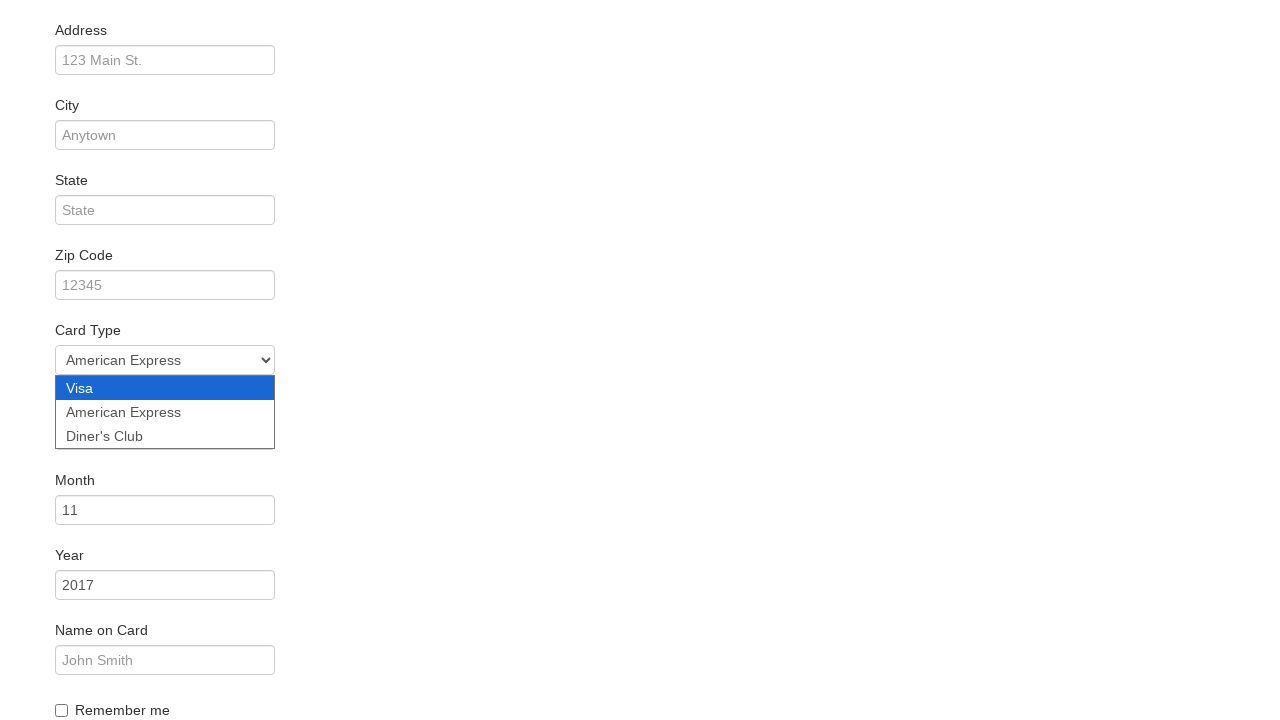

Checked Remember Me checkbox at (62, 710) on #rememberMe
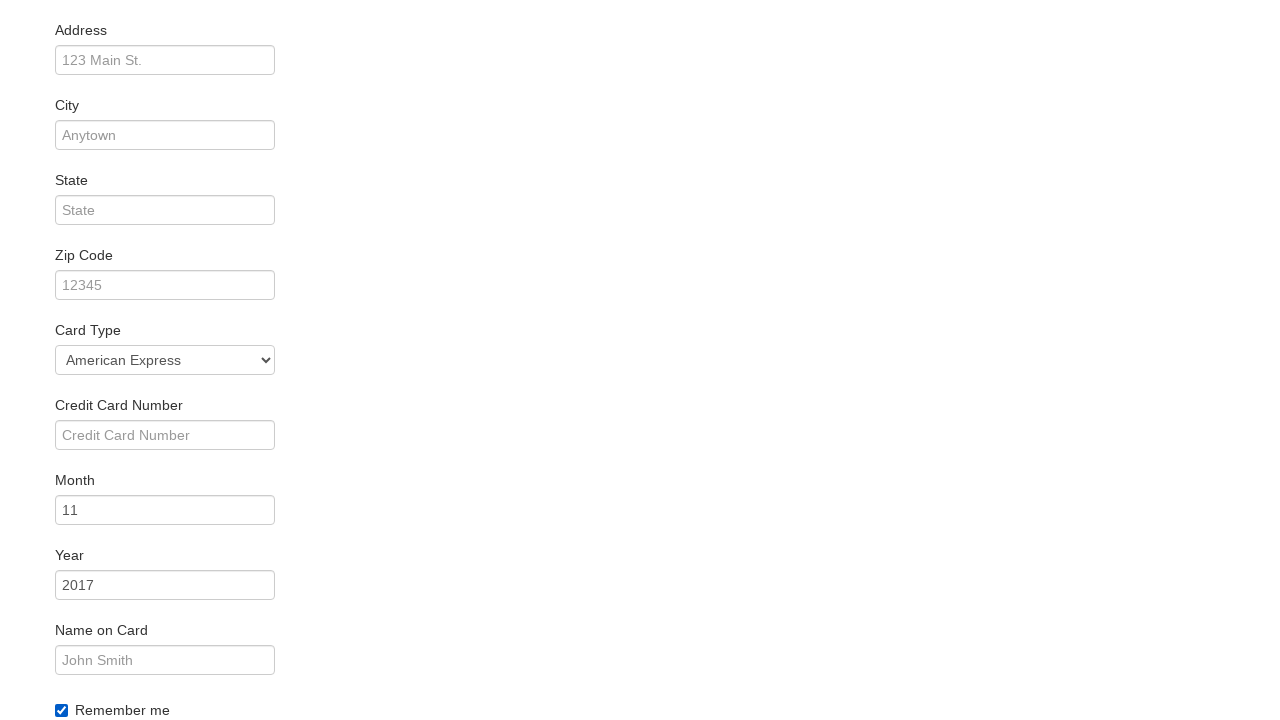

Clicked Purchase Flight button at (118, 685) on .btn-primary
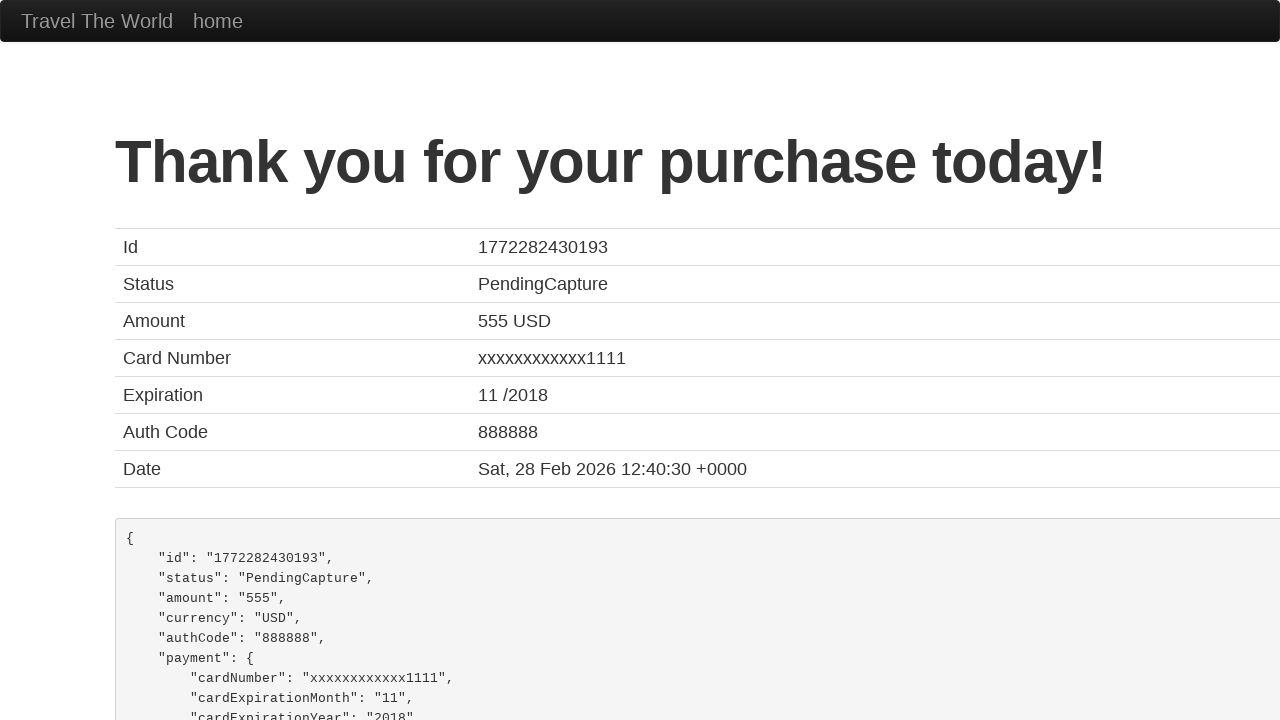

Flight purchase completed and confirmation page loaded
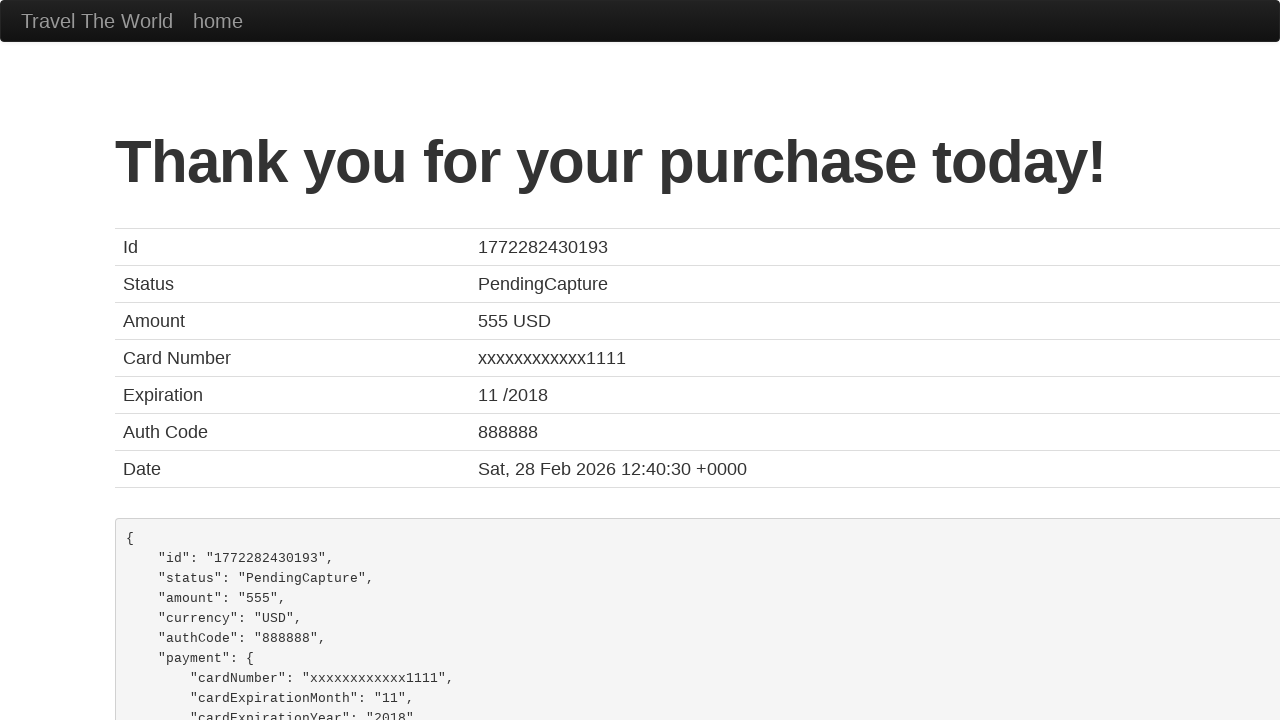

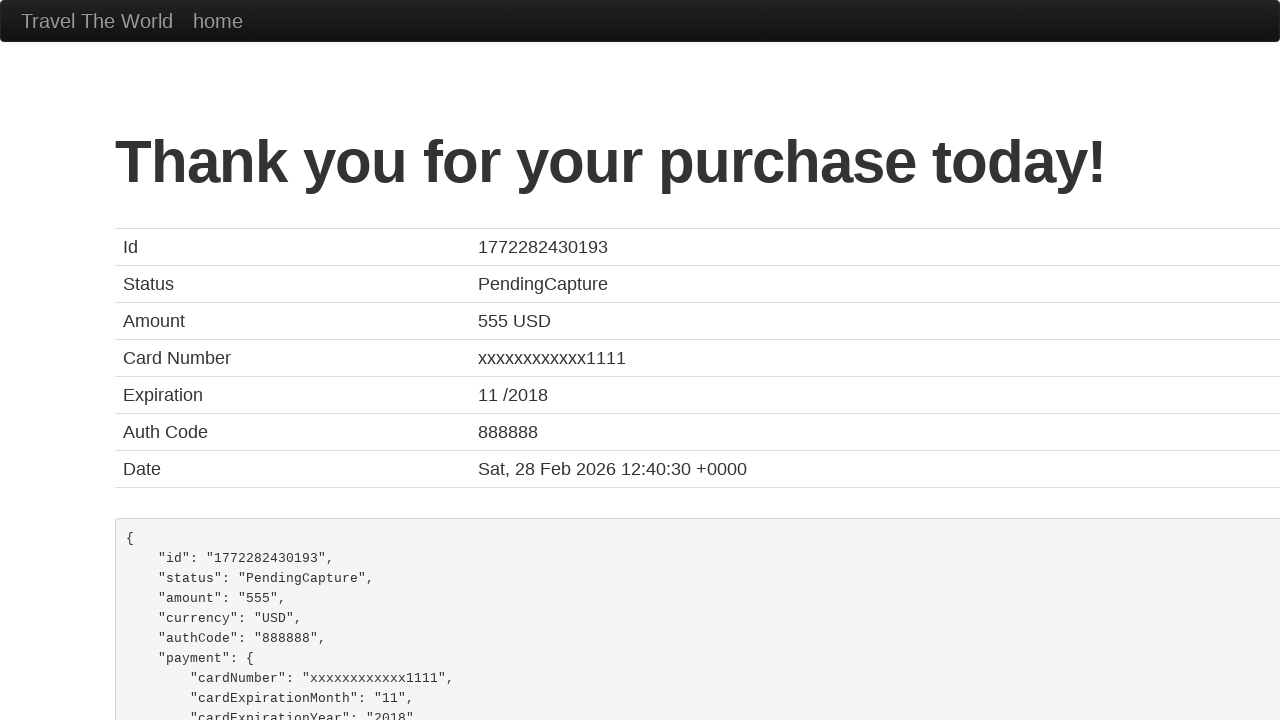